Navigates to the login page and maximizes the browser window

Starting URL: https://www.automationexercise.com/login

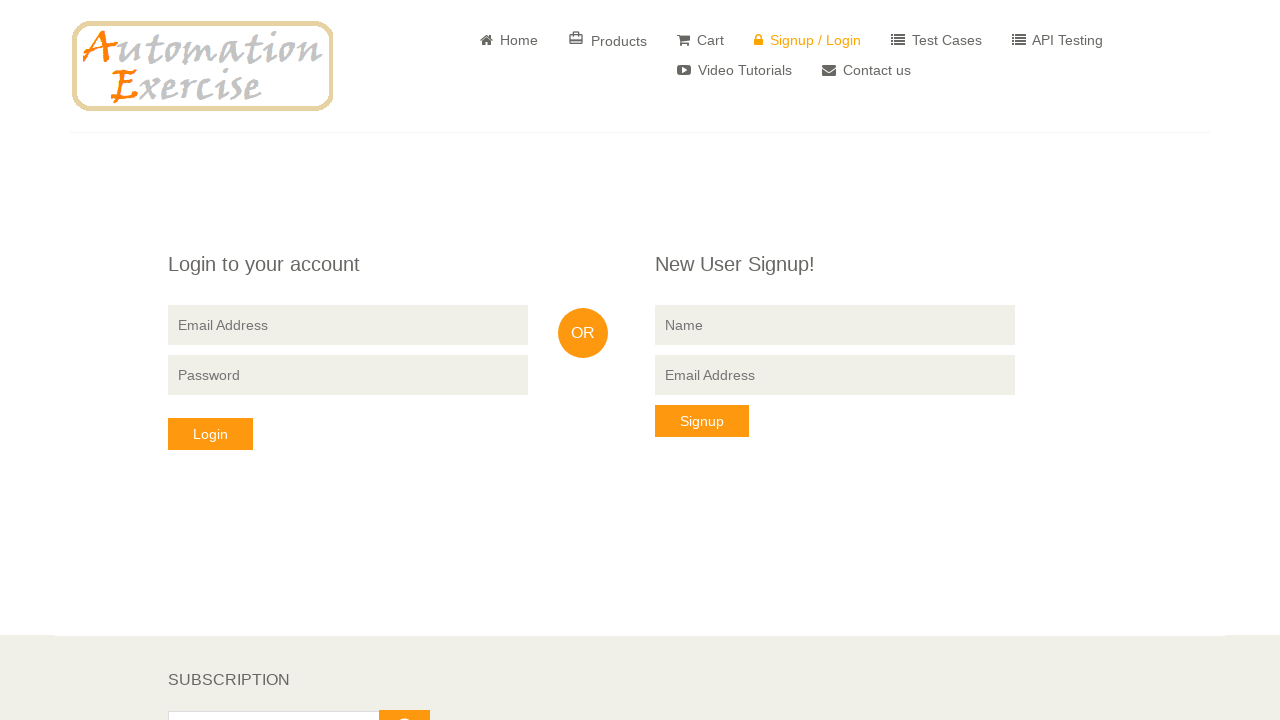

Waited for login page to load (networkidle)
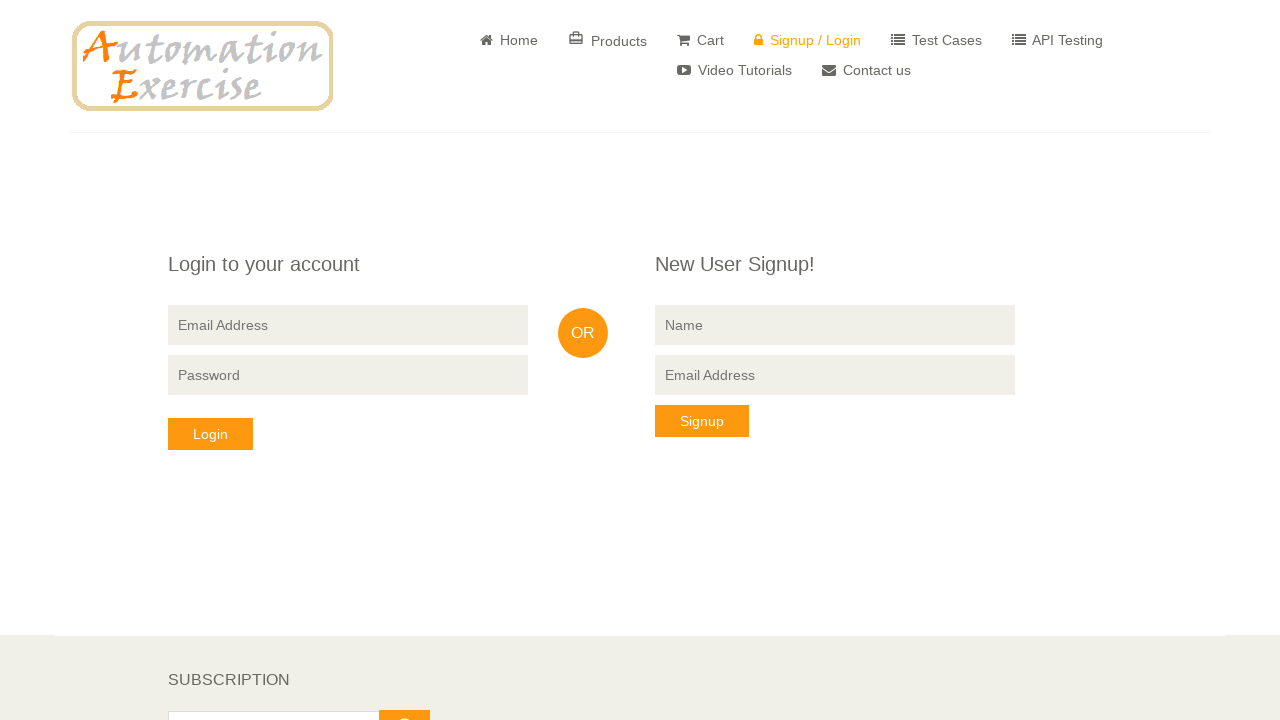

Maximized browser window
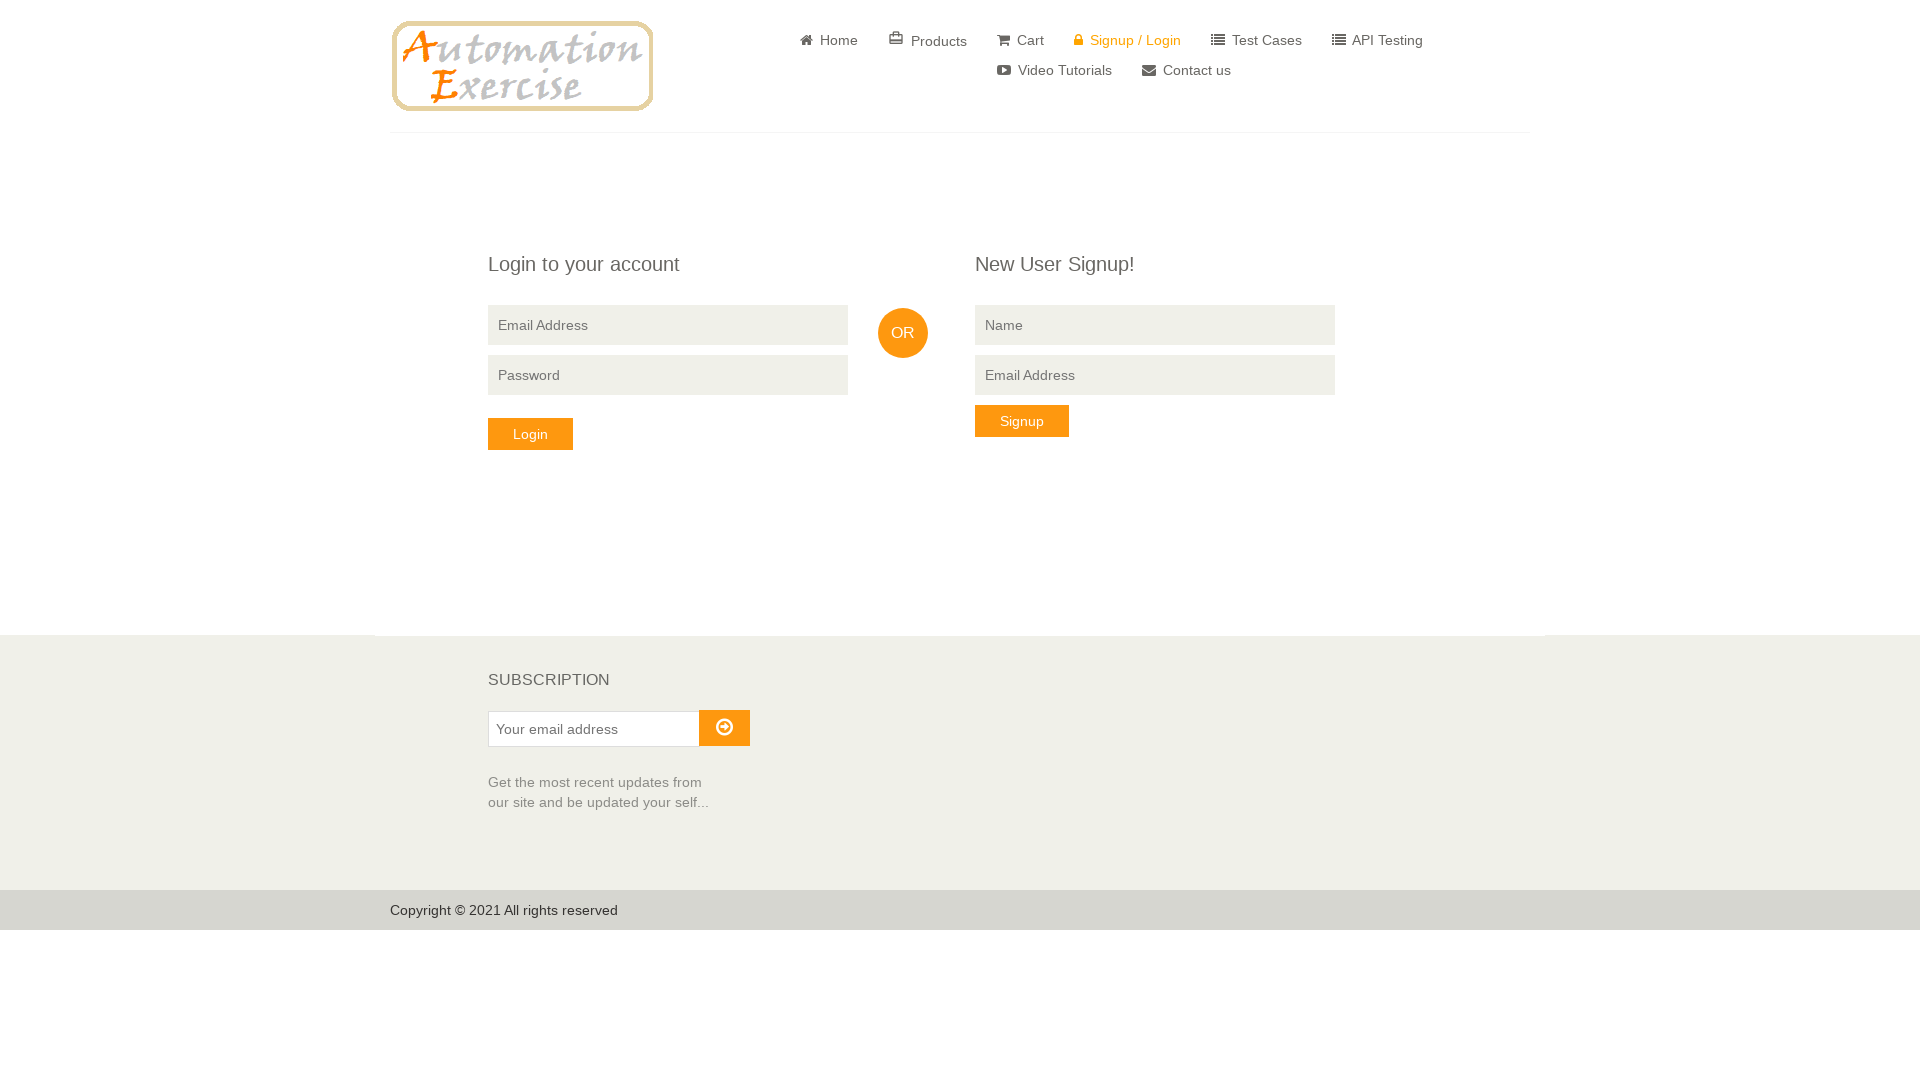

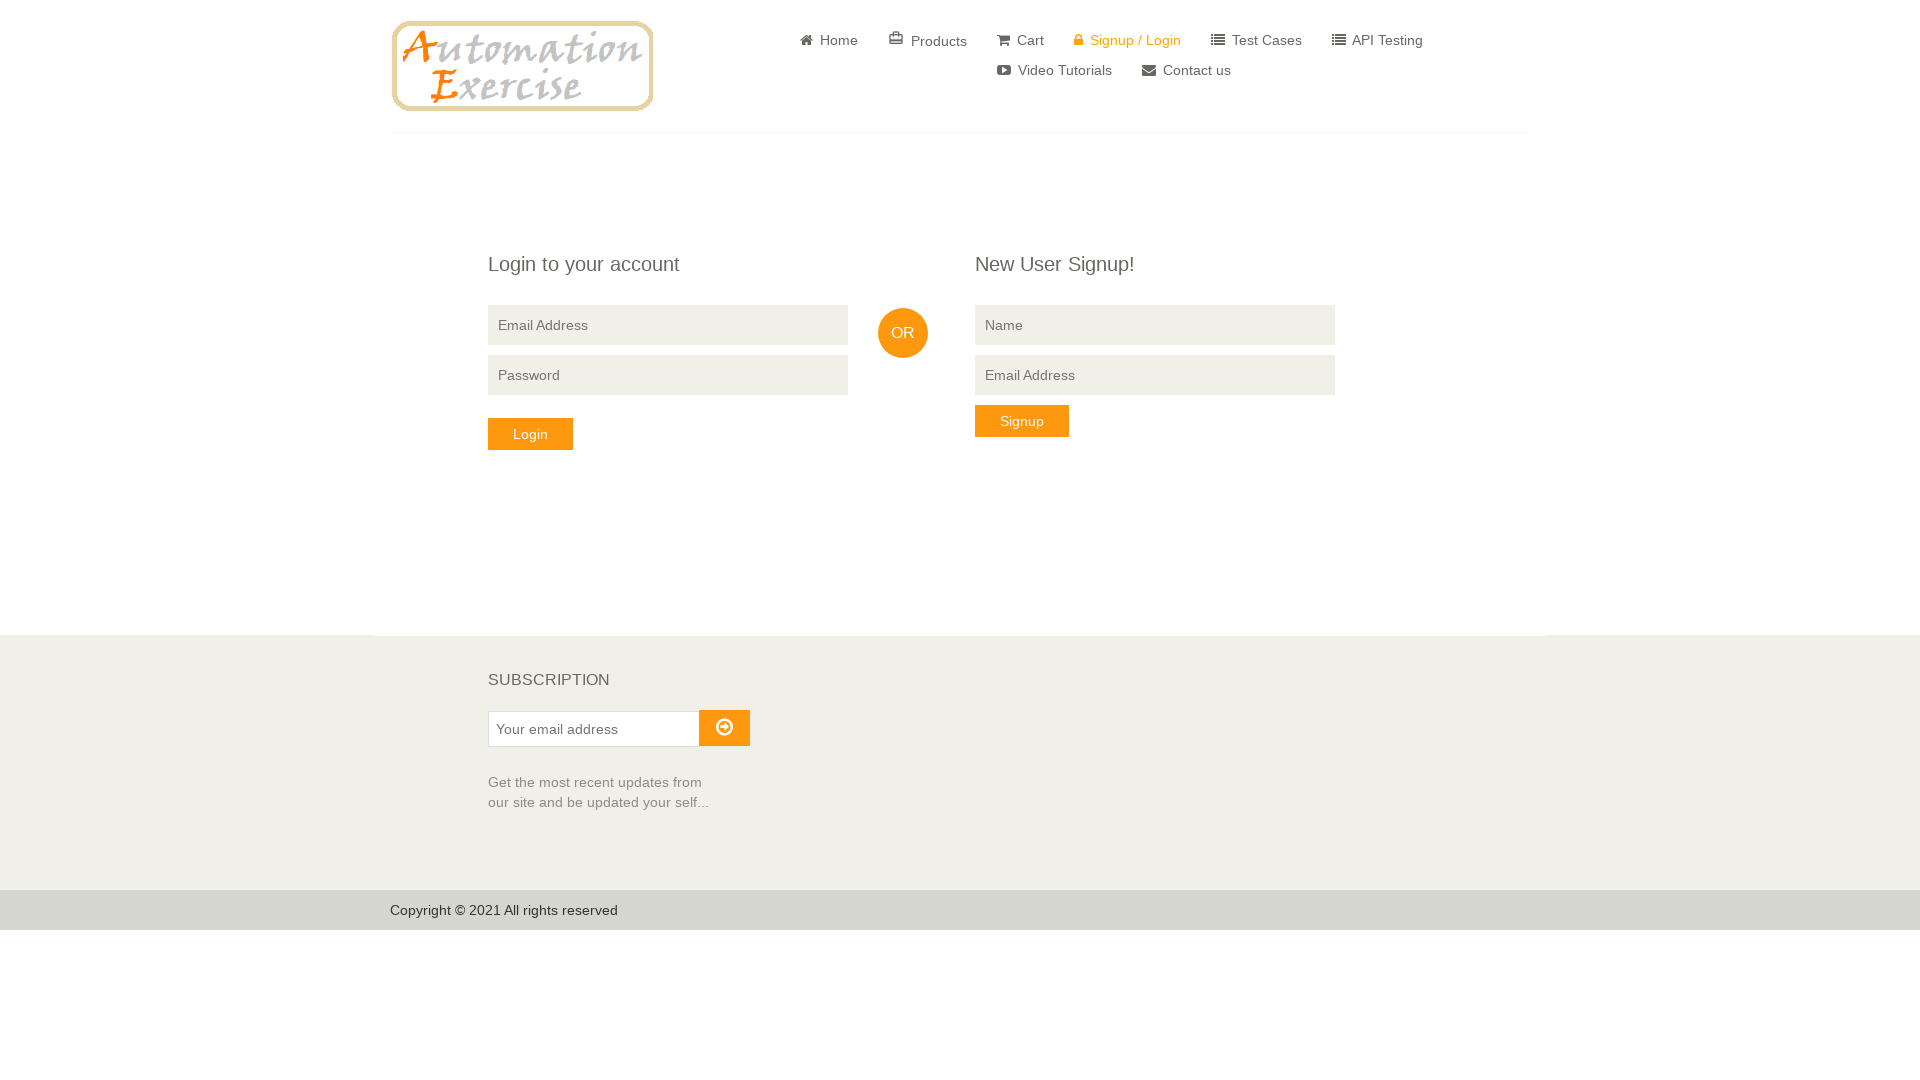